Tests responsive design by changing viewport sizes between desktop, mobile, and tablet views to verify the application renders correctly across different screen sizes

Starting URL: https://pifa-auction.preview.emergentagent.com

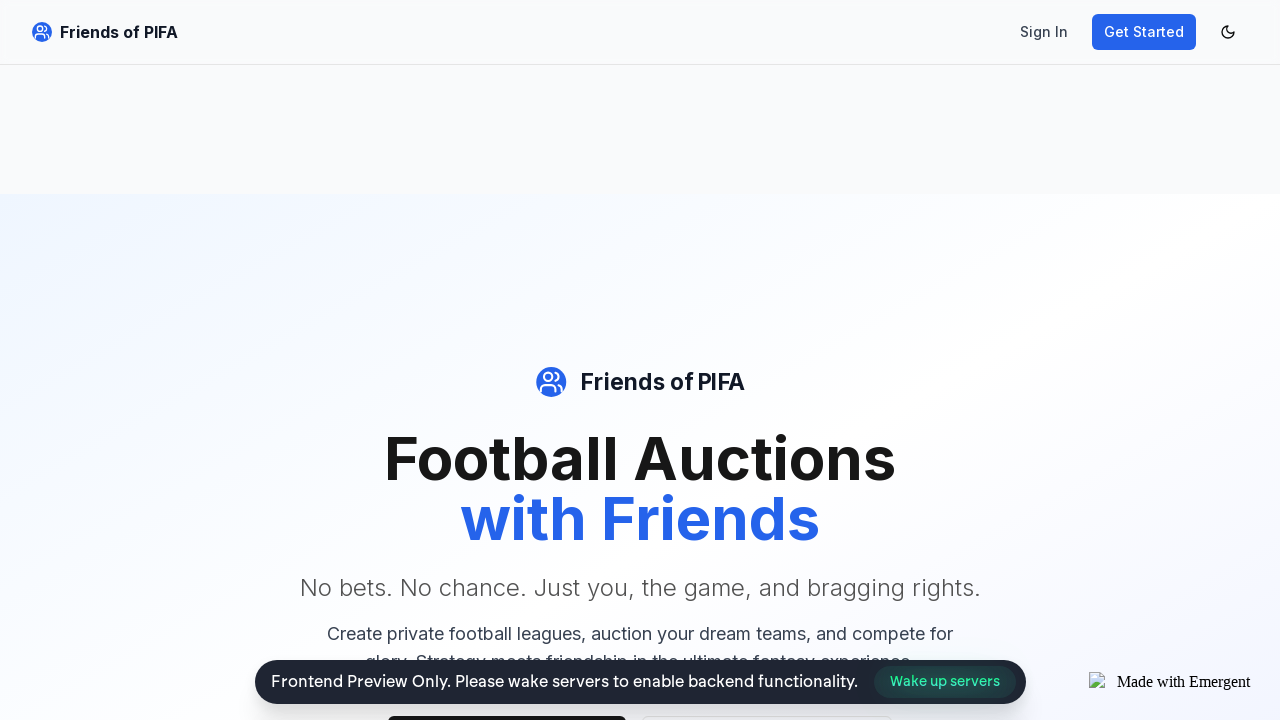

Set viewport to desktop size (1920x1080)
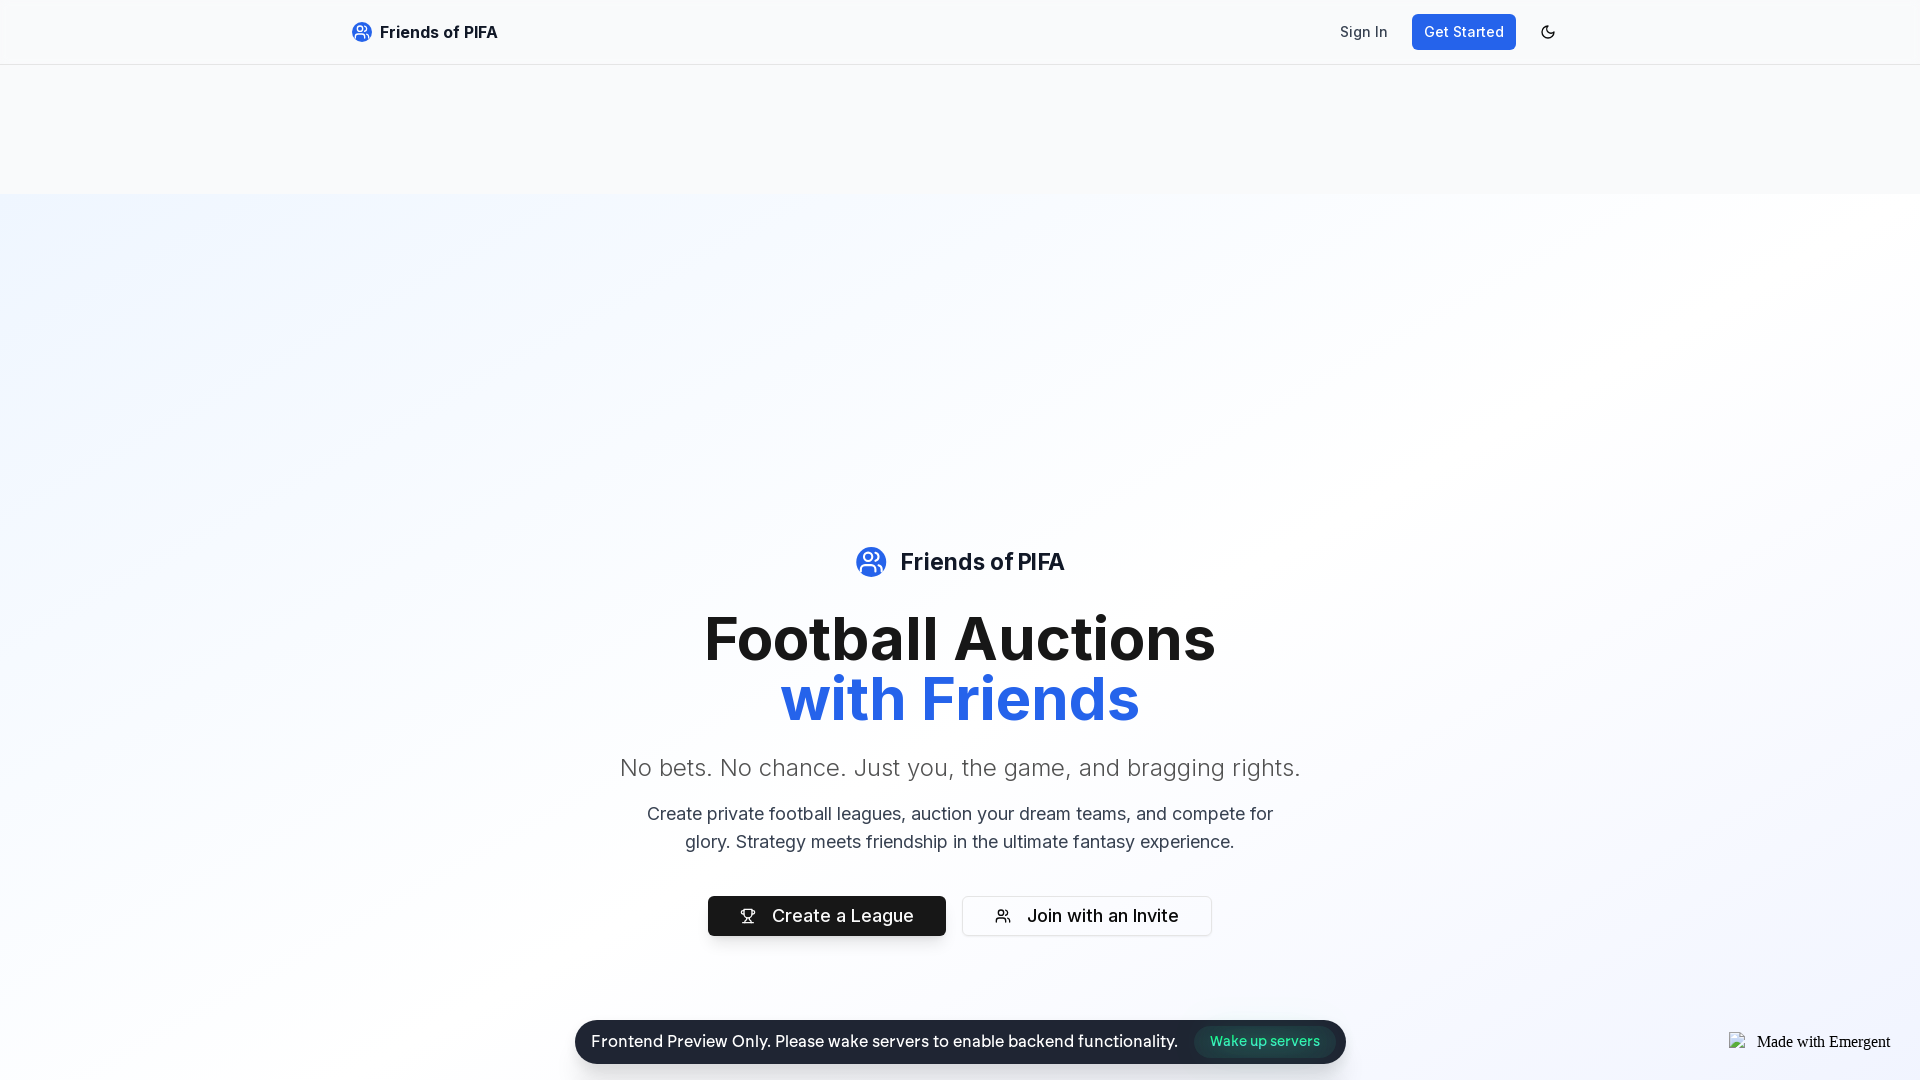

Waited for page to reach network idle state in desktop view
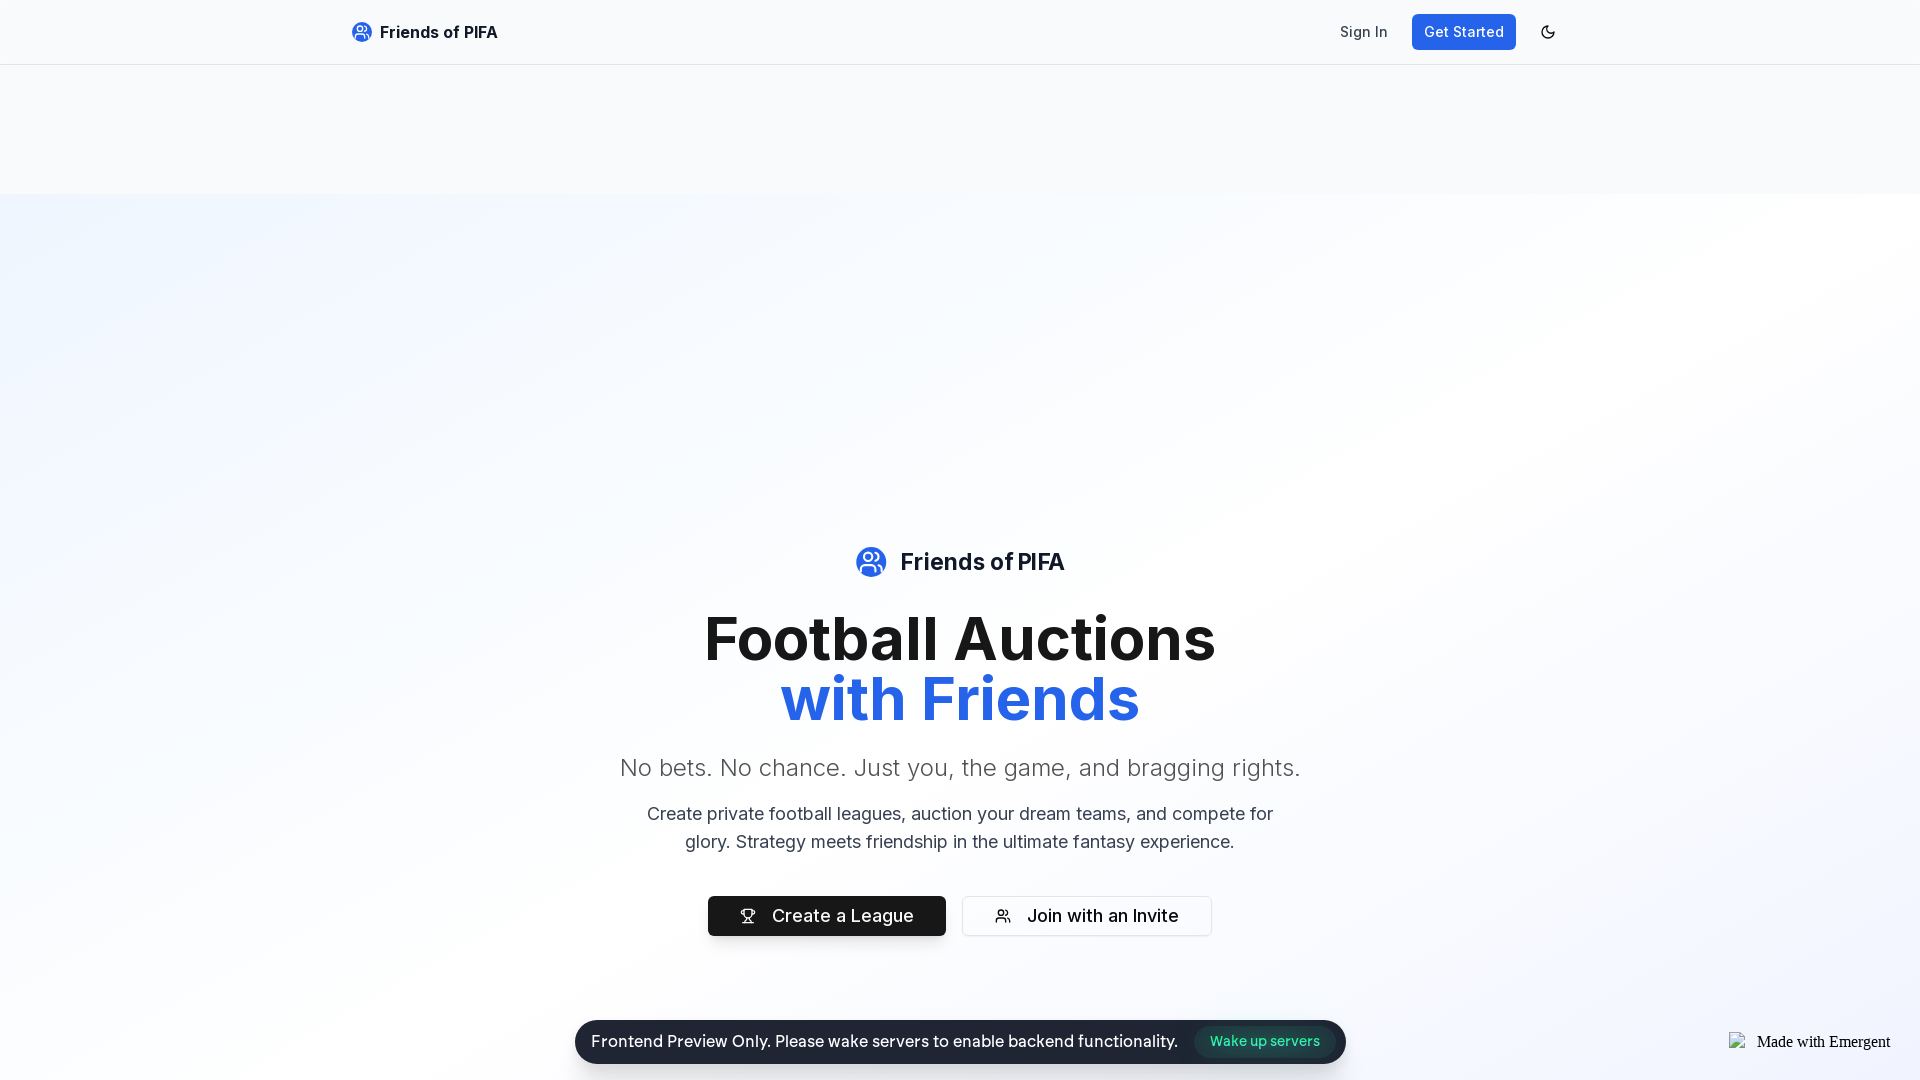

Verified body element is present in desktop view
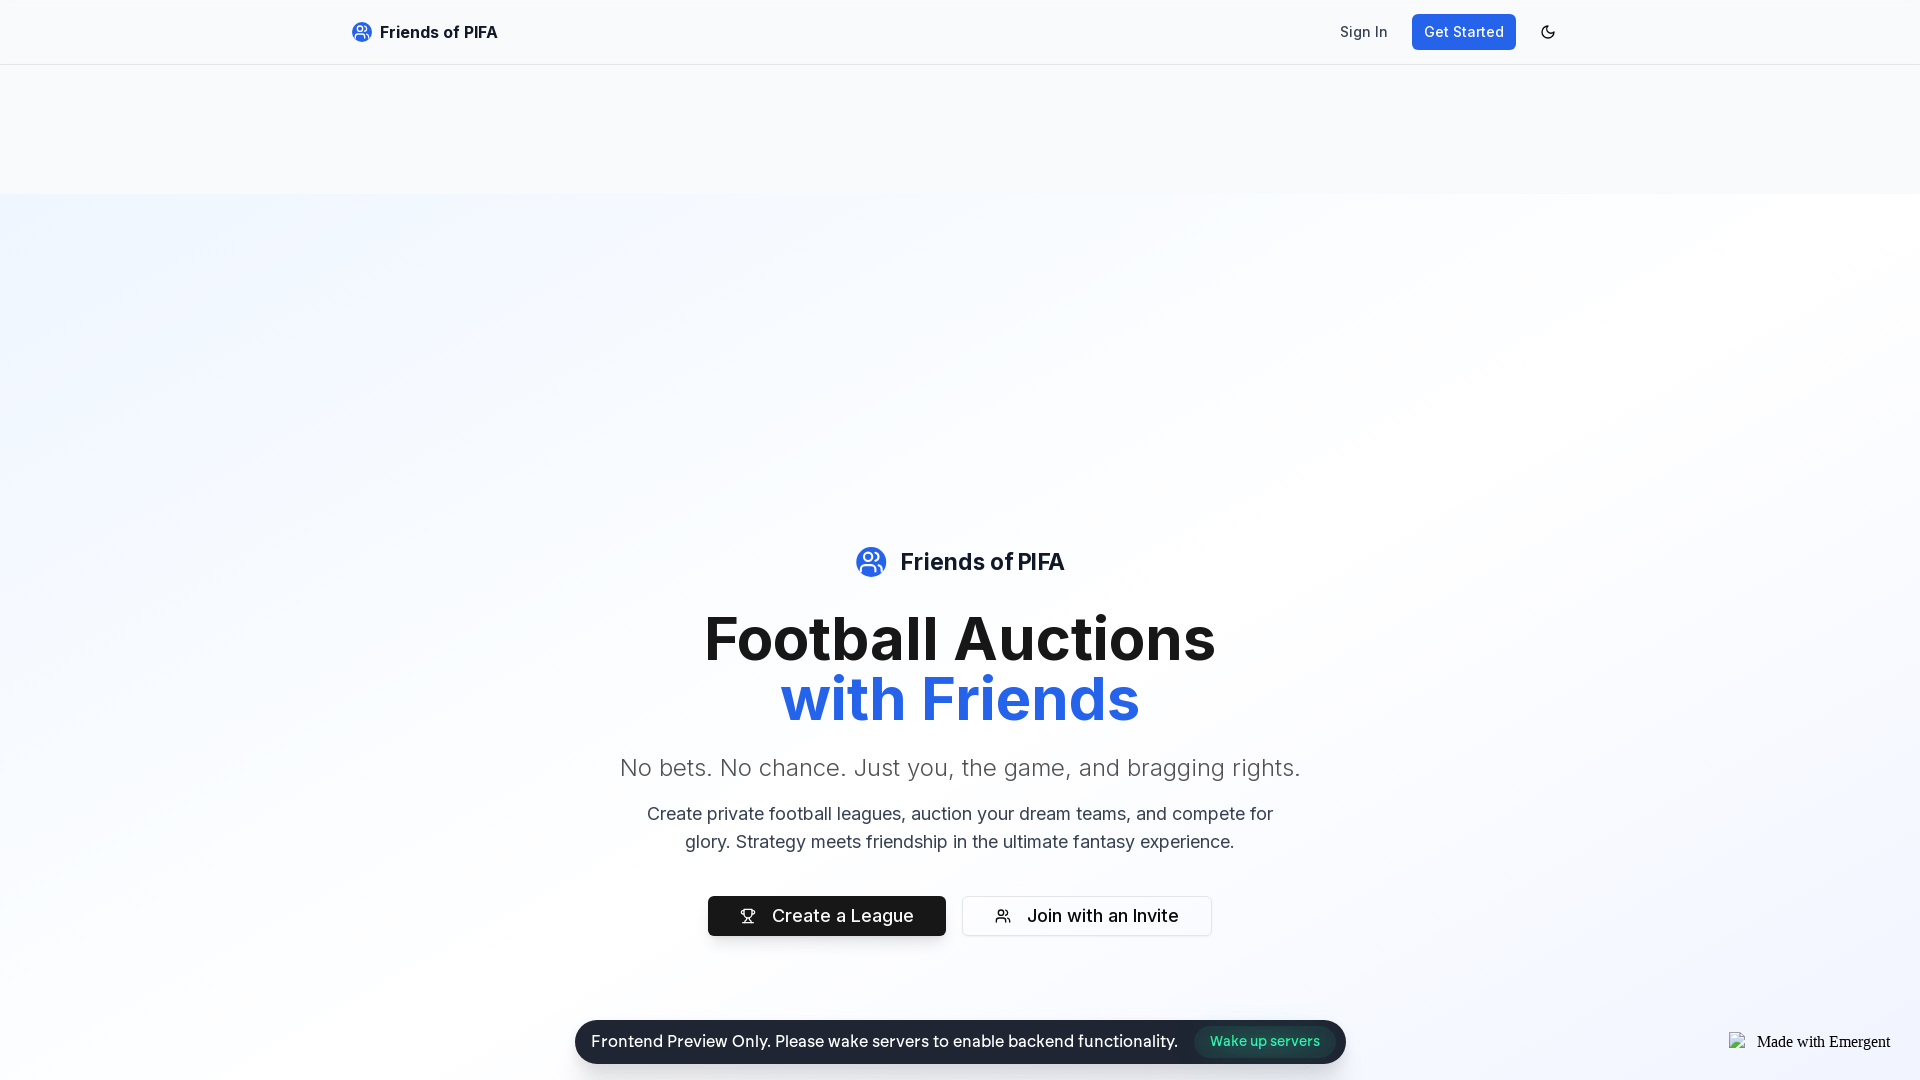

Set viewport to mobile size (375x667)
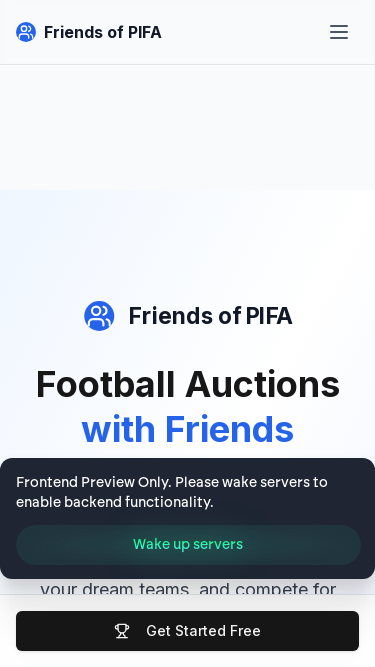

Waited for page to reach network idle state in mobile view
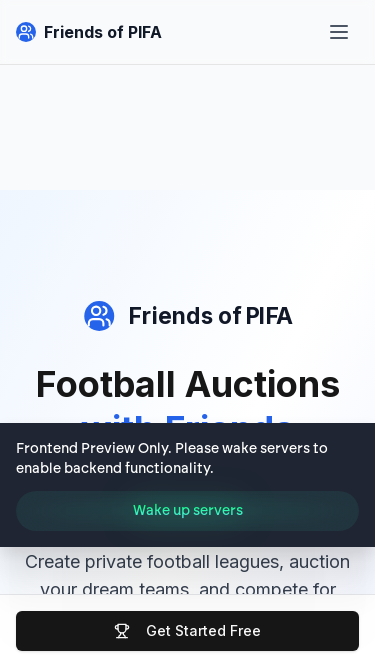

Verified body element is present in mobile view
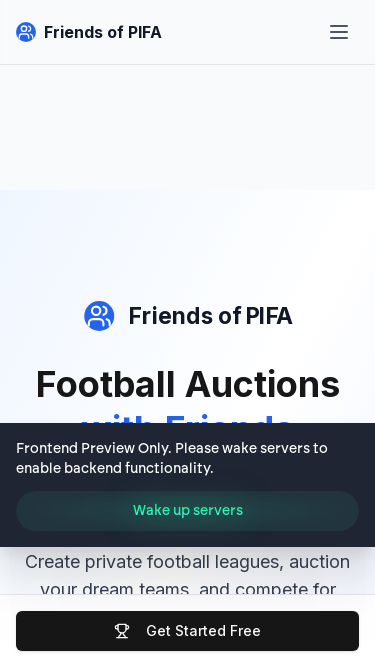

Set viewport to tablet size (768x1024)
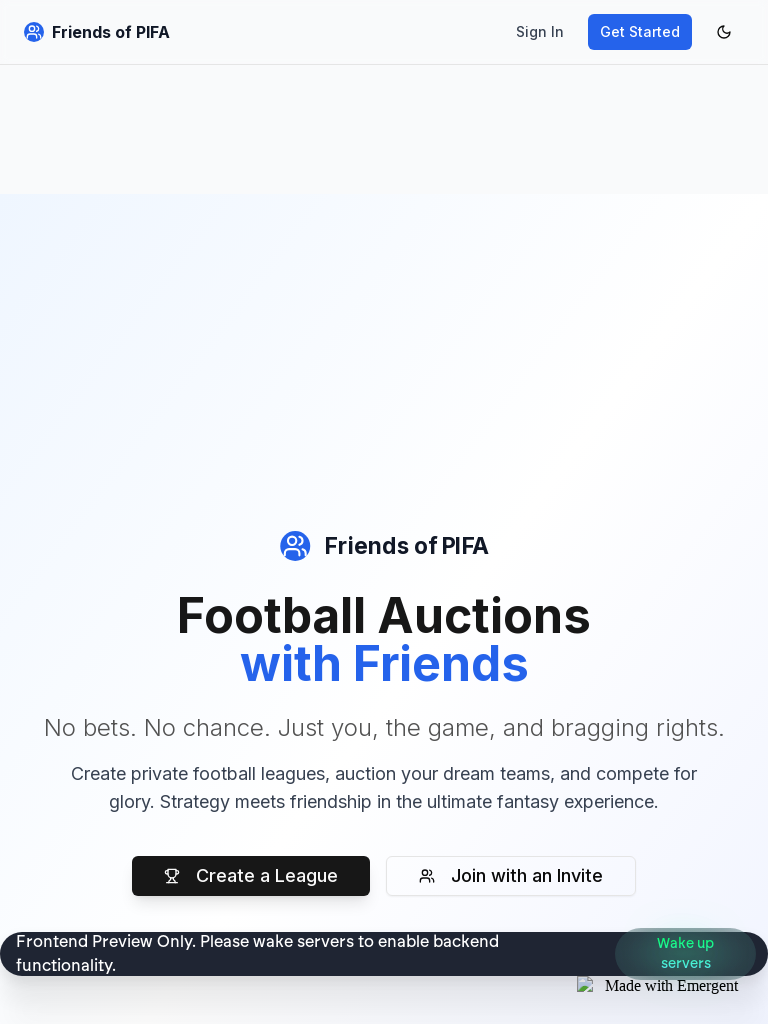

Waited for page to reach network idle state in tablet view
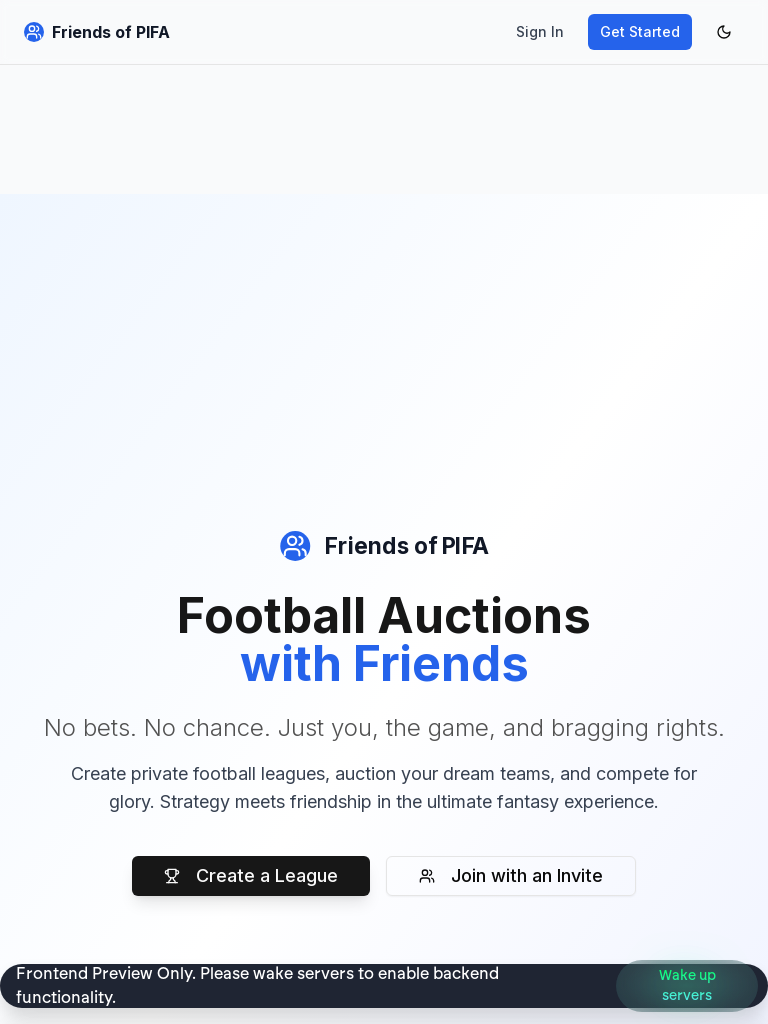

Verified body element is present in tablet view
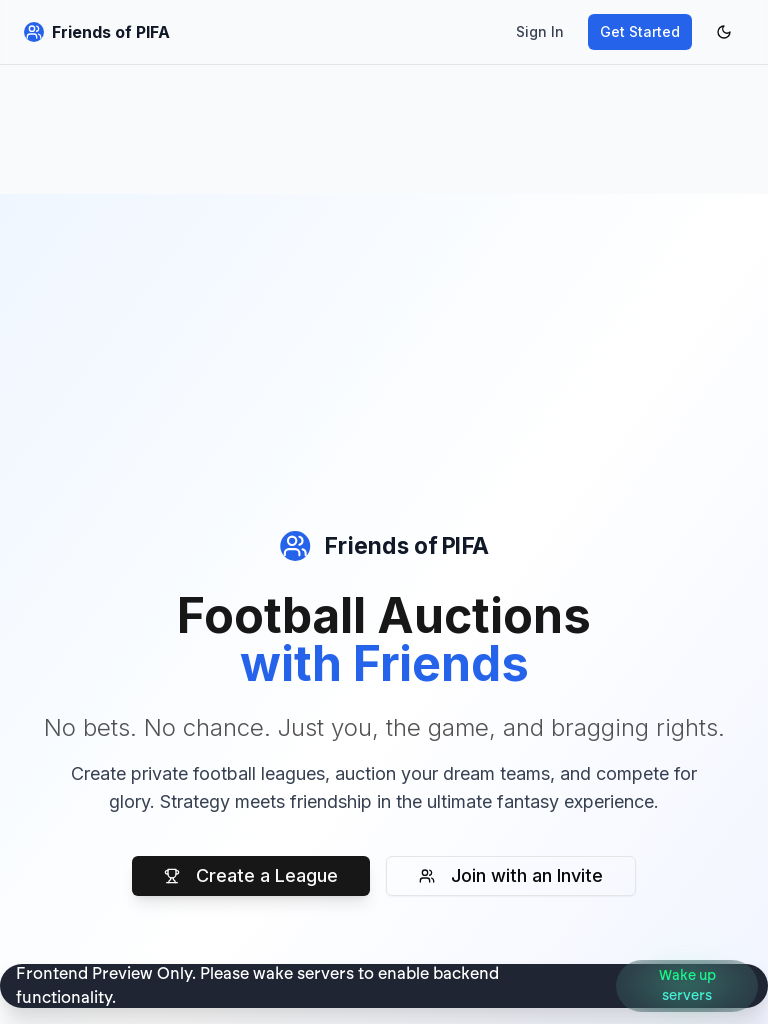

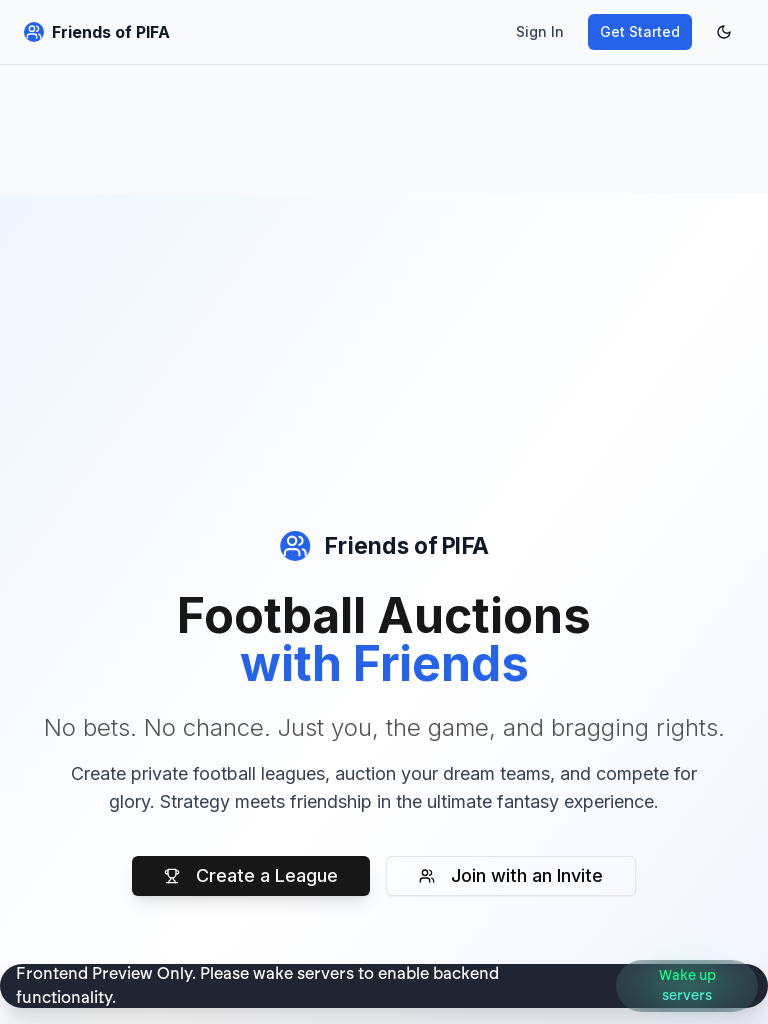